Tests that a todo item is removed when edited to an empty string

Starting URL: https://demo.playwright.dev/todomvc

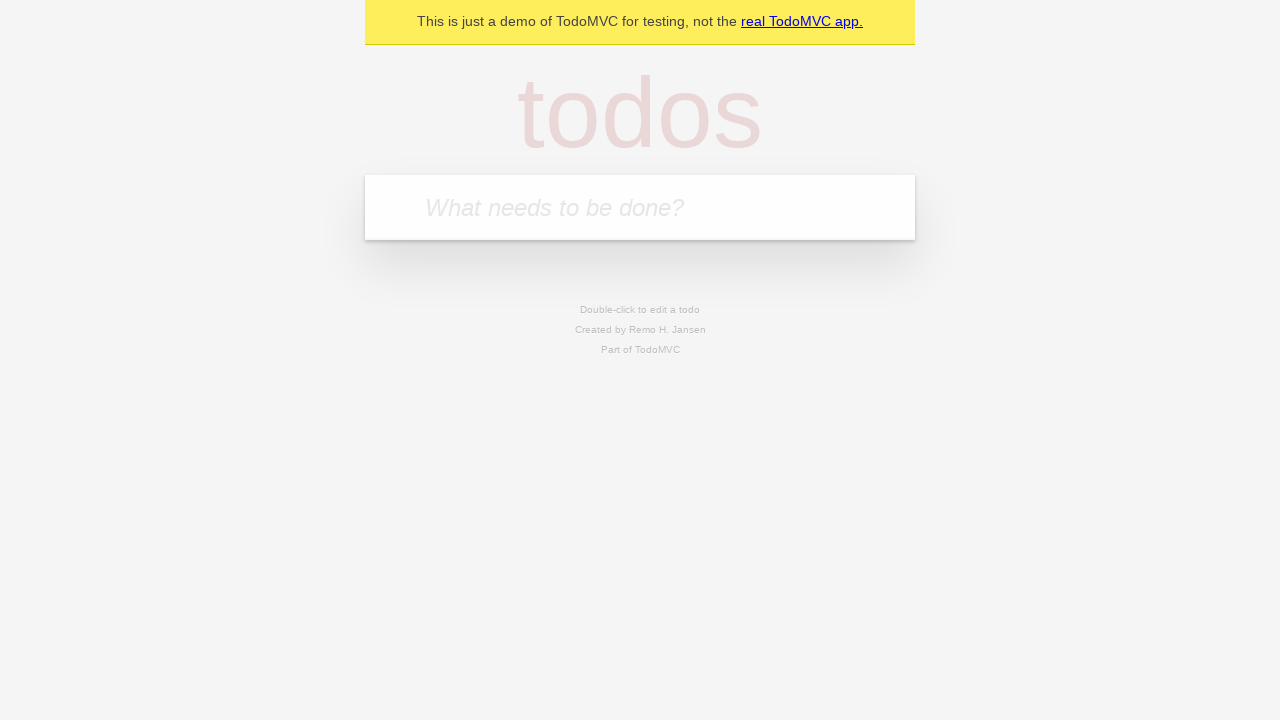

Filled todo input with 'buy some cheese' on internal:attr=[placeholder="What needs to be done?"i]
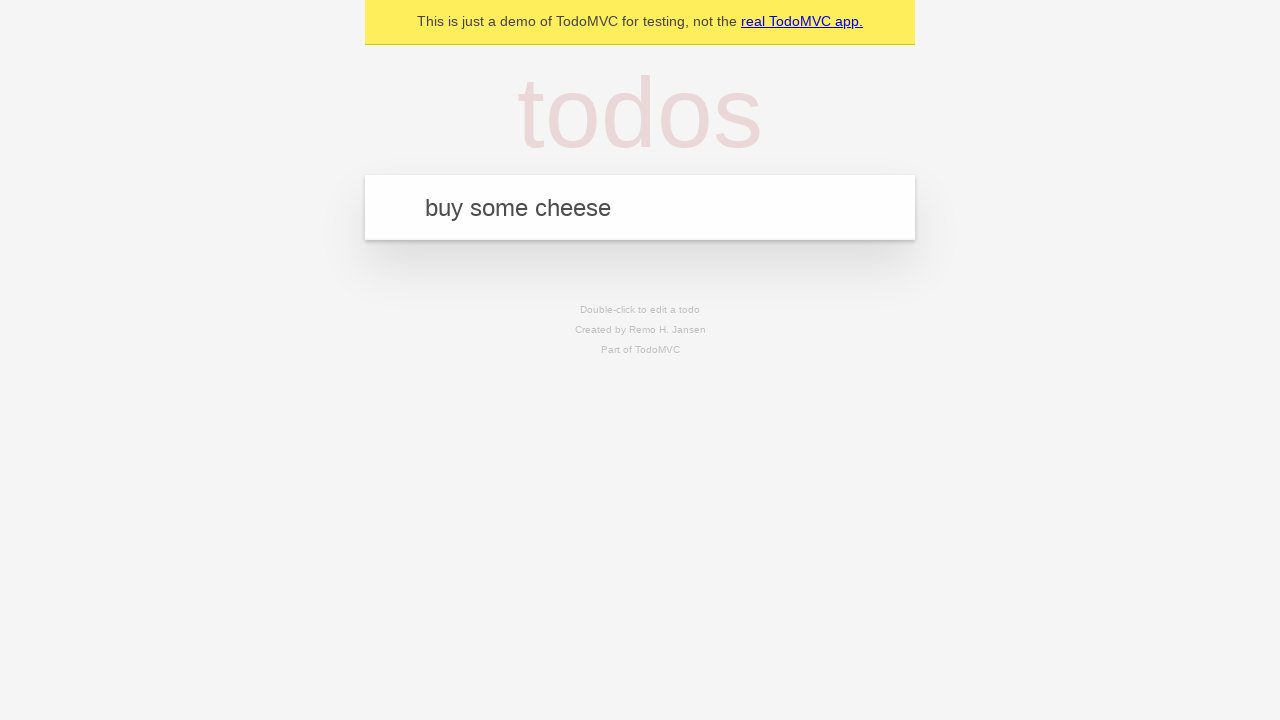

Pressed Enter to add first todo item on internal:attr=[placeholder="What needs to be done?"i]
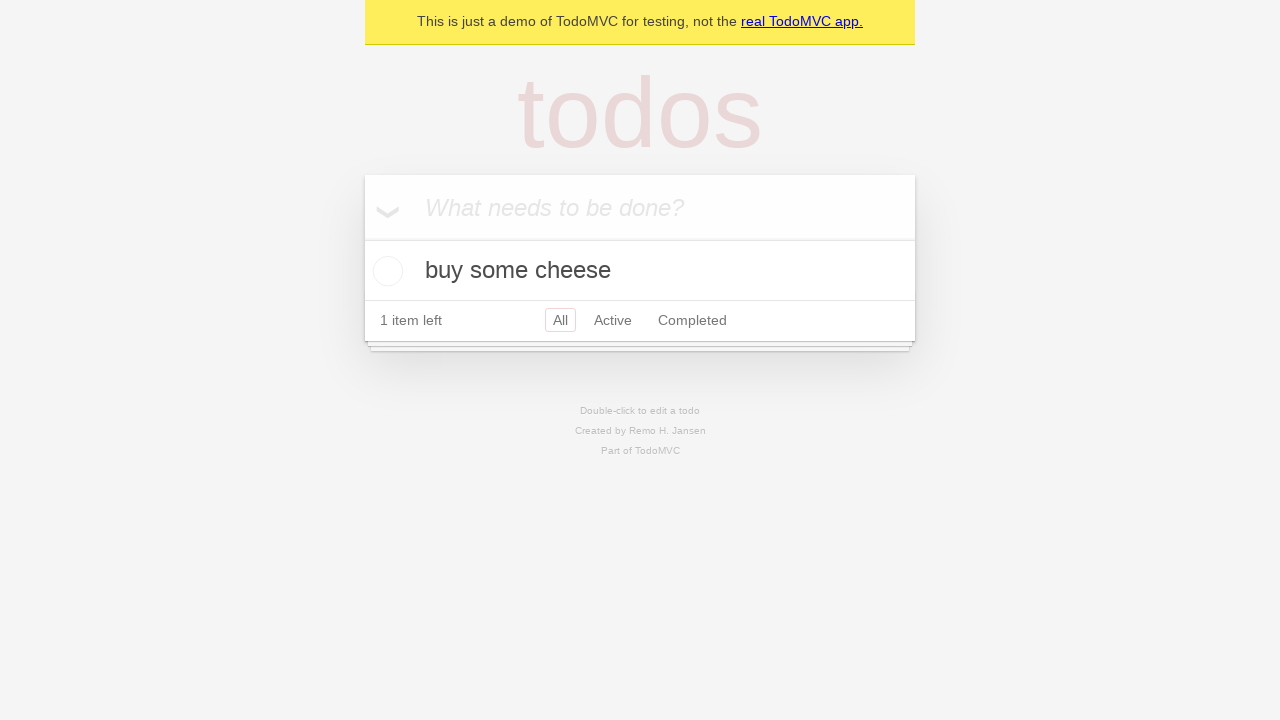

Filled todo input with 'feed the cat' on internal:attr=[placeholder="What needs to be done?"i]
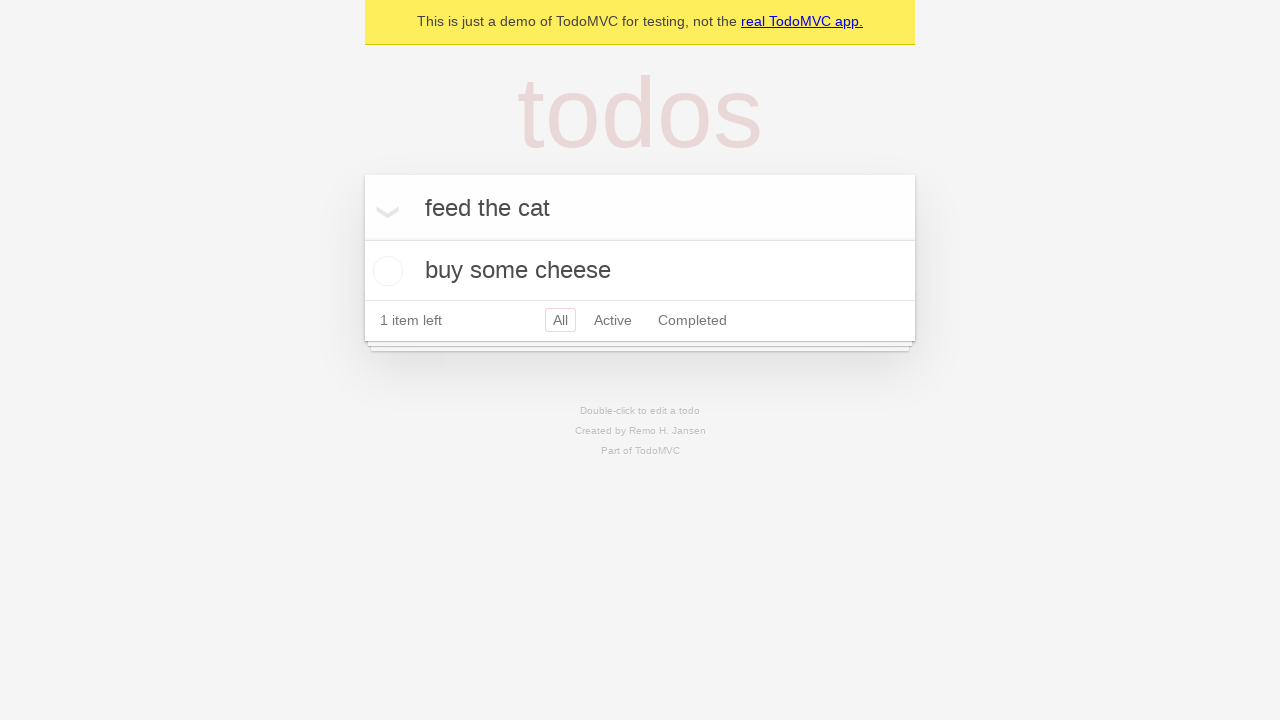

Pressed Enter to add second todo item on internal:attr=[placeholder="What needs to be done?"i]
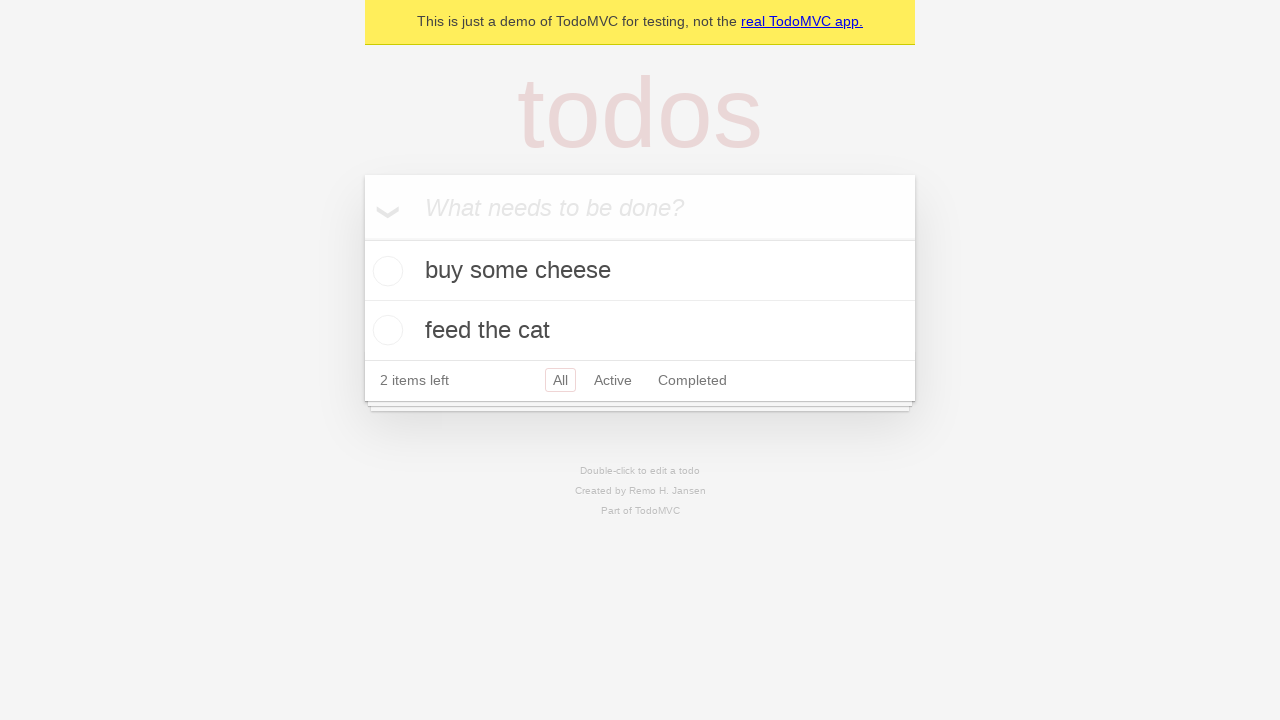

Filled todo input with 'book a doctors appointment' on internal:attr=[placeholder="What needs to be done?"i]
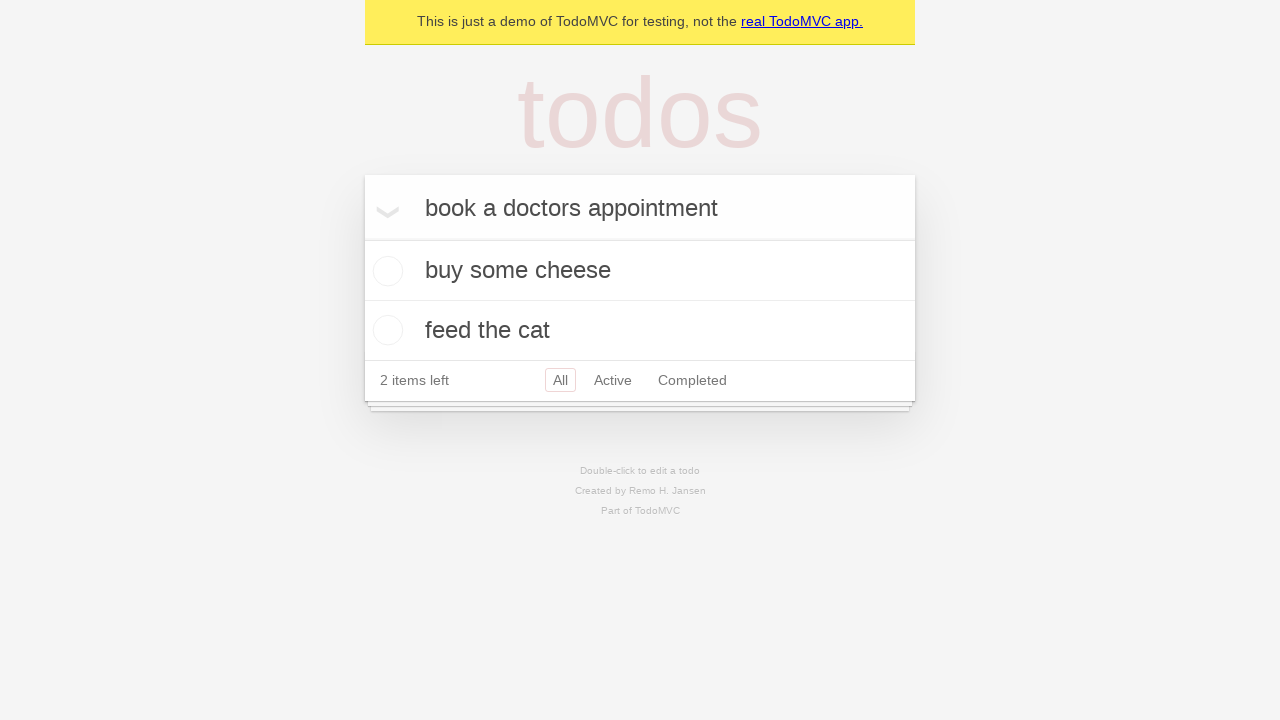

Pressed Enter to add third todo item on internal:attr=[placeholder="What needs to be done?"i]
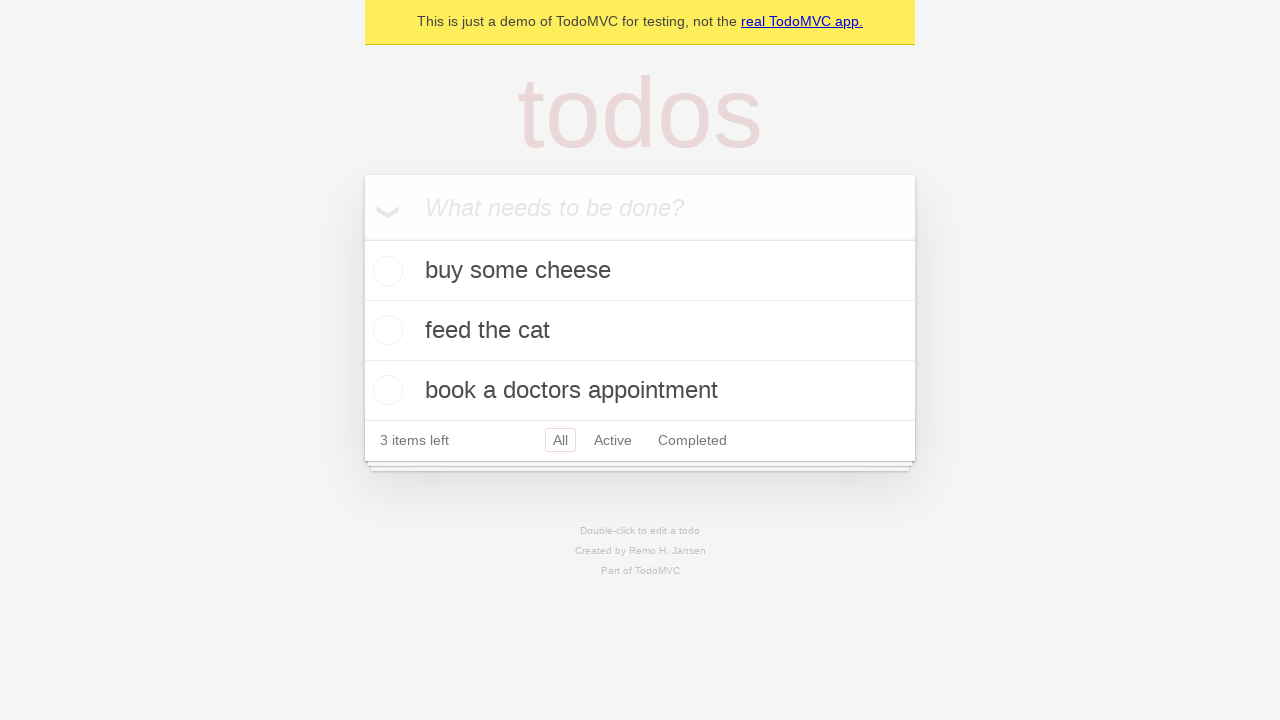

Double-clicked second todo item to enter edit mode at (640, 331) on [data-testid='todo-item'] >> nth=1
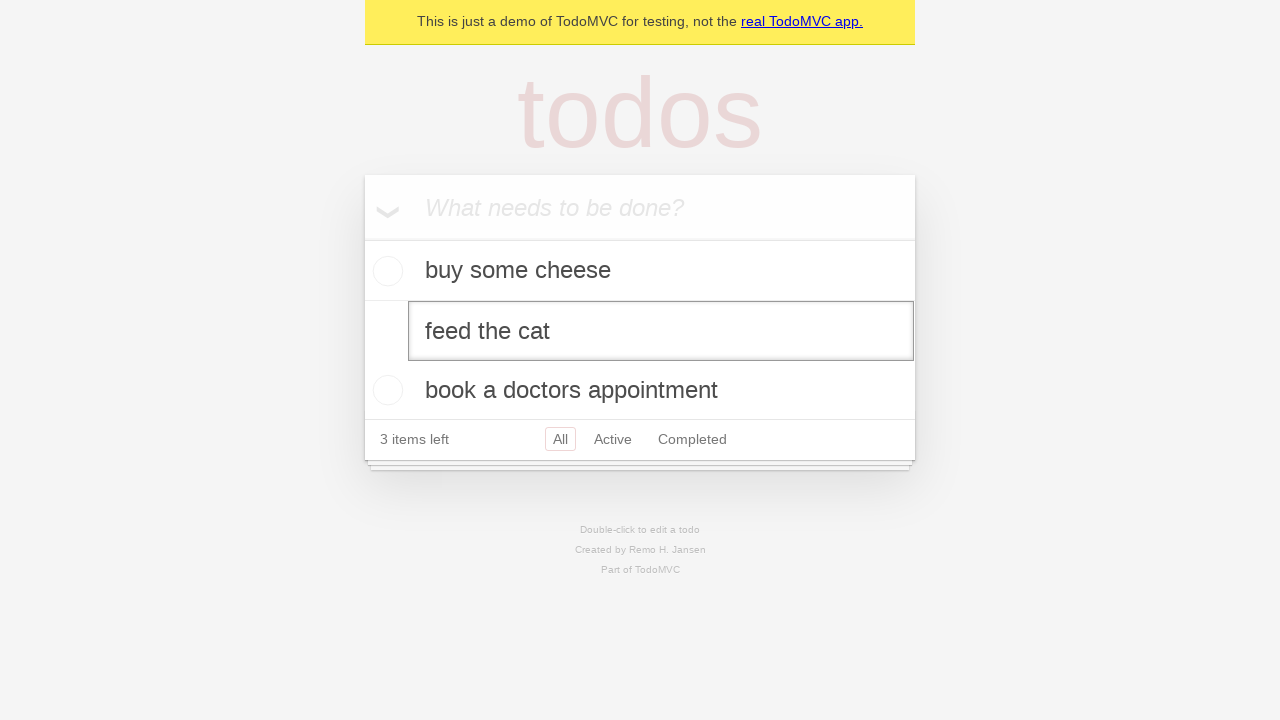

Cleared the text field to empty string on [data-testid='todo-item'] >> nth=1 >> internal:role=textbox[name="Edit"i]
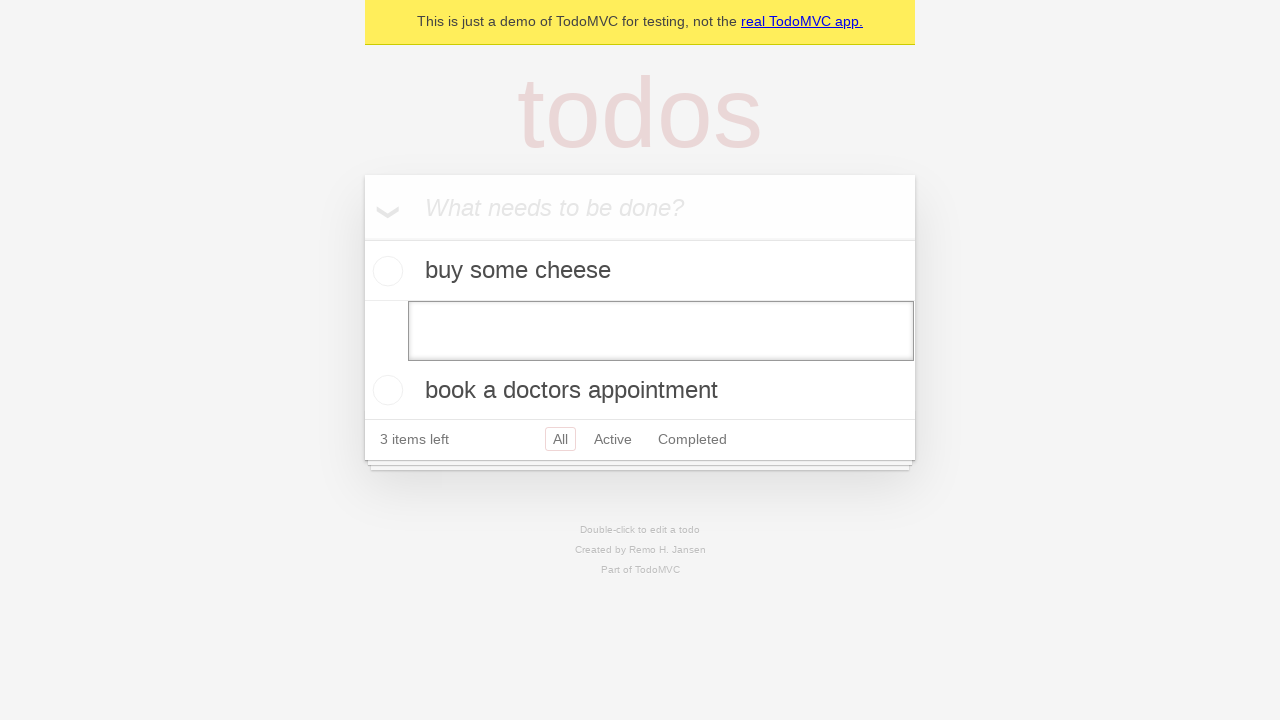

Pressed Enter to submit empty text and remove the todo item on [data-testid='todo-item'] >> nth=1 >> internal:role=textbox[name="Edit"i]
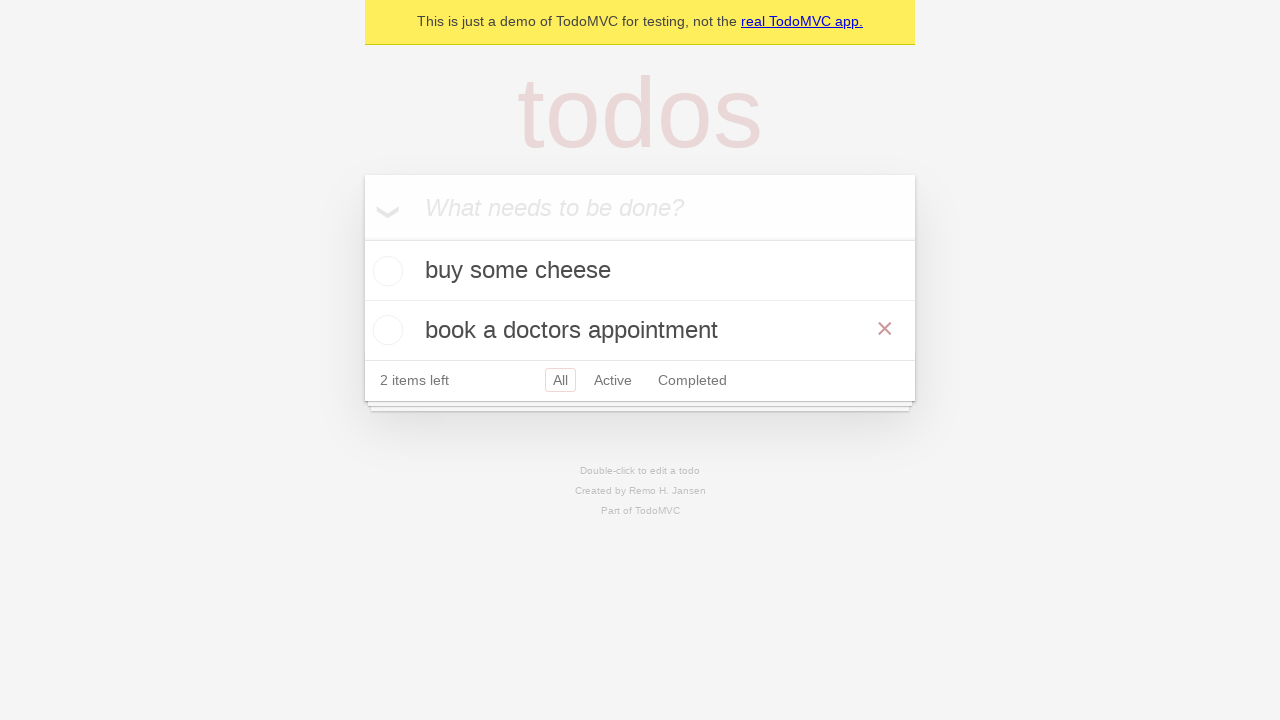

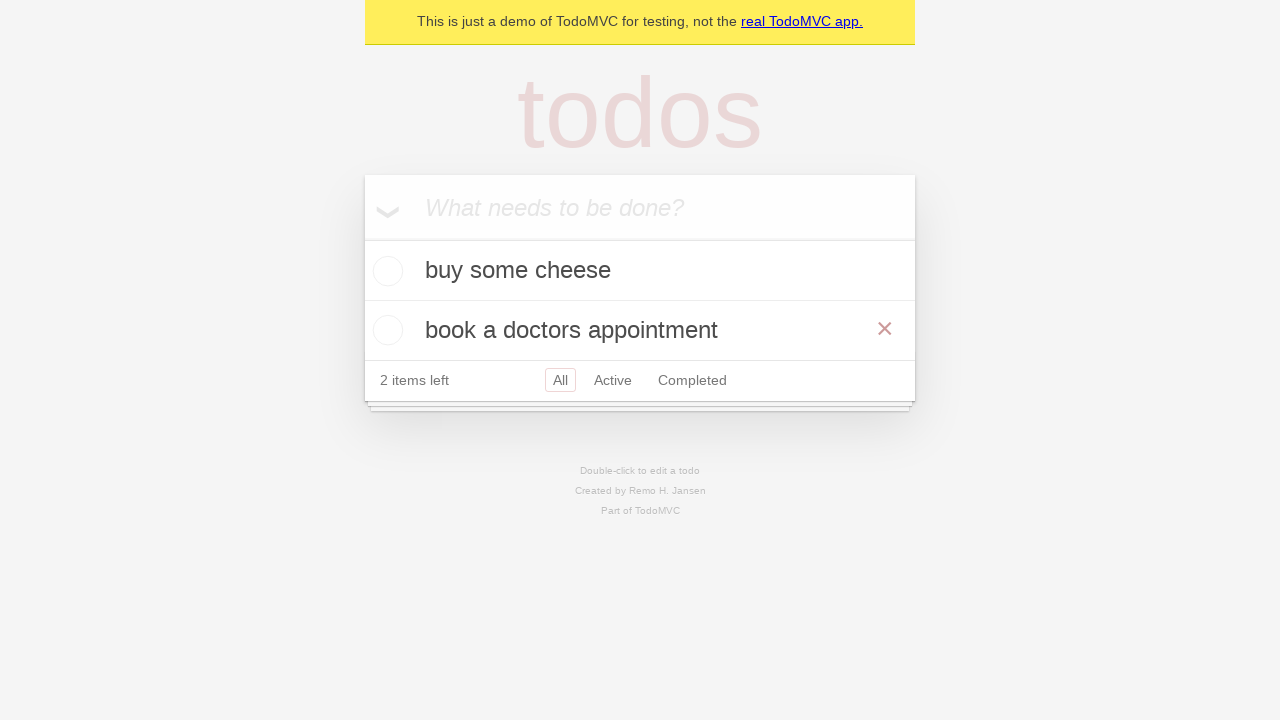